Tests interaction with web tables by clicking on a specific link in the table

Starting URL: https://the-internet.herokuapp.com/tables

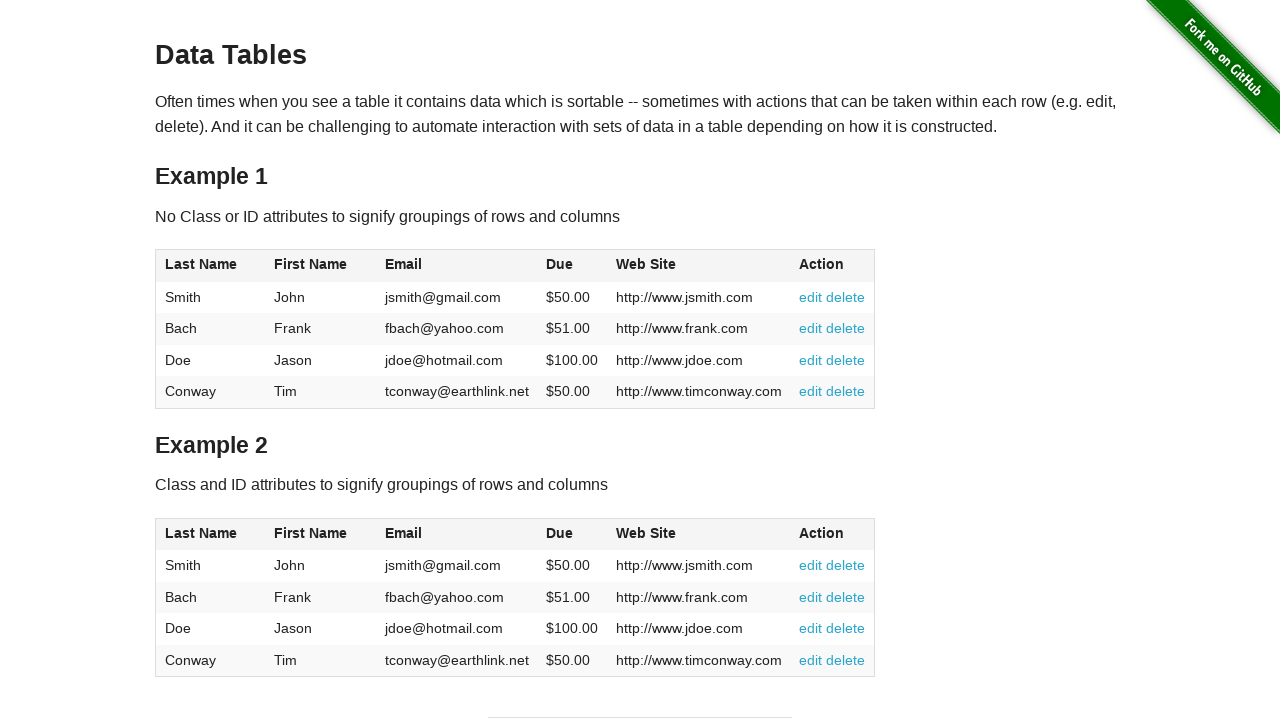

Navigated to web tables page
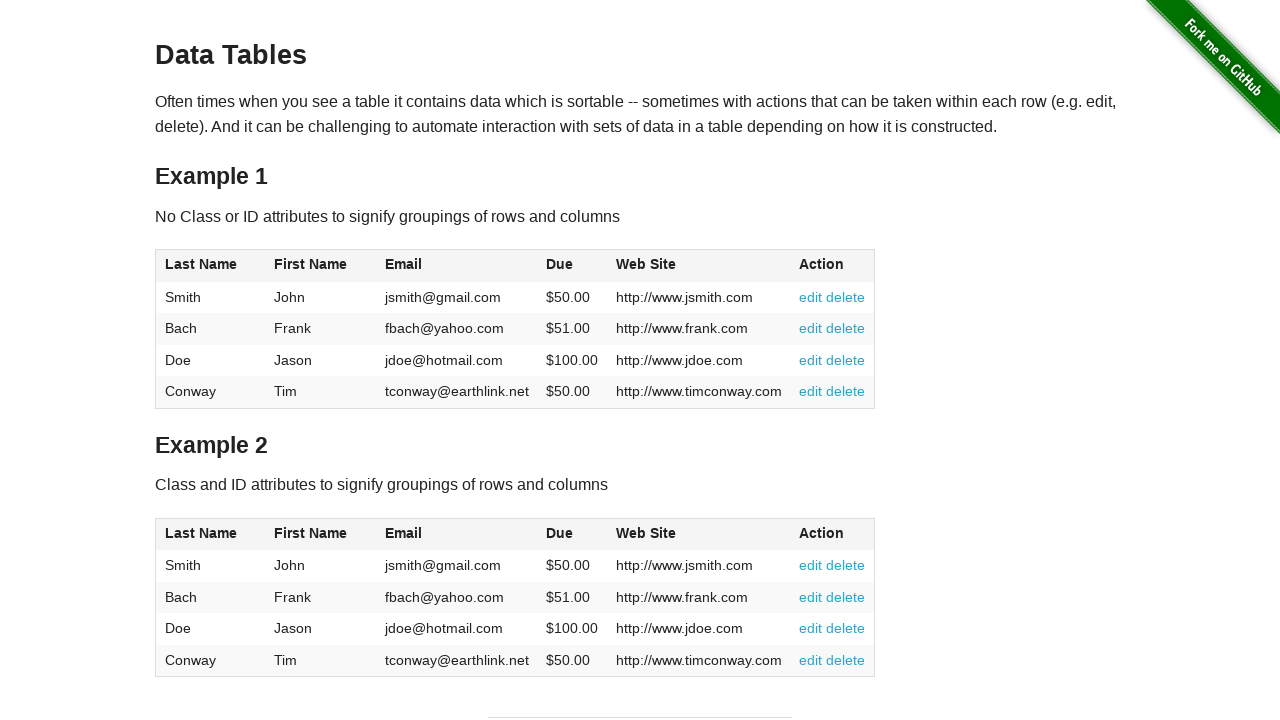

Clicked the second link in the 6th column of the 3rd row in the table at (846, 360) on xpath=//table[@id='table1']//tbody//tr[3]//td[6]//a[2]
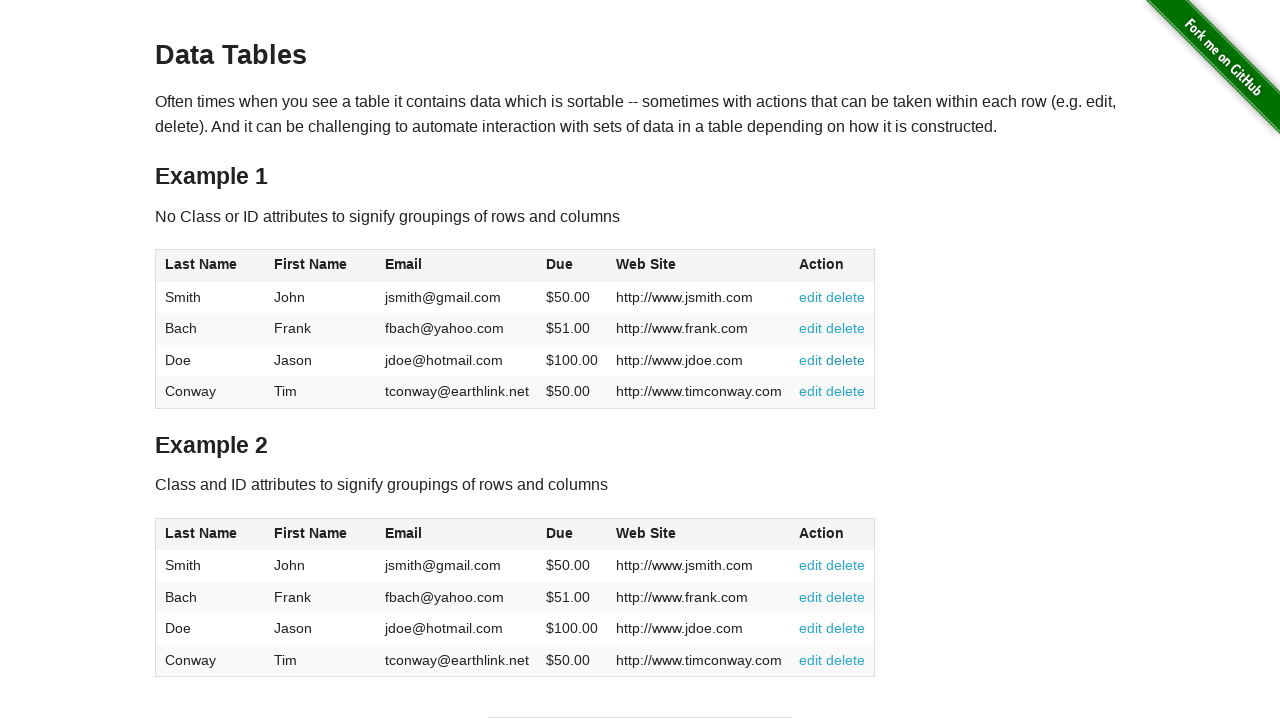

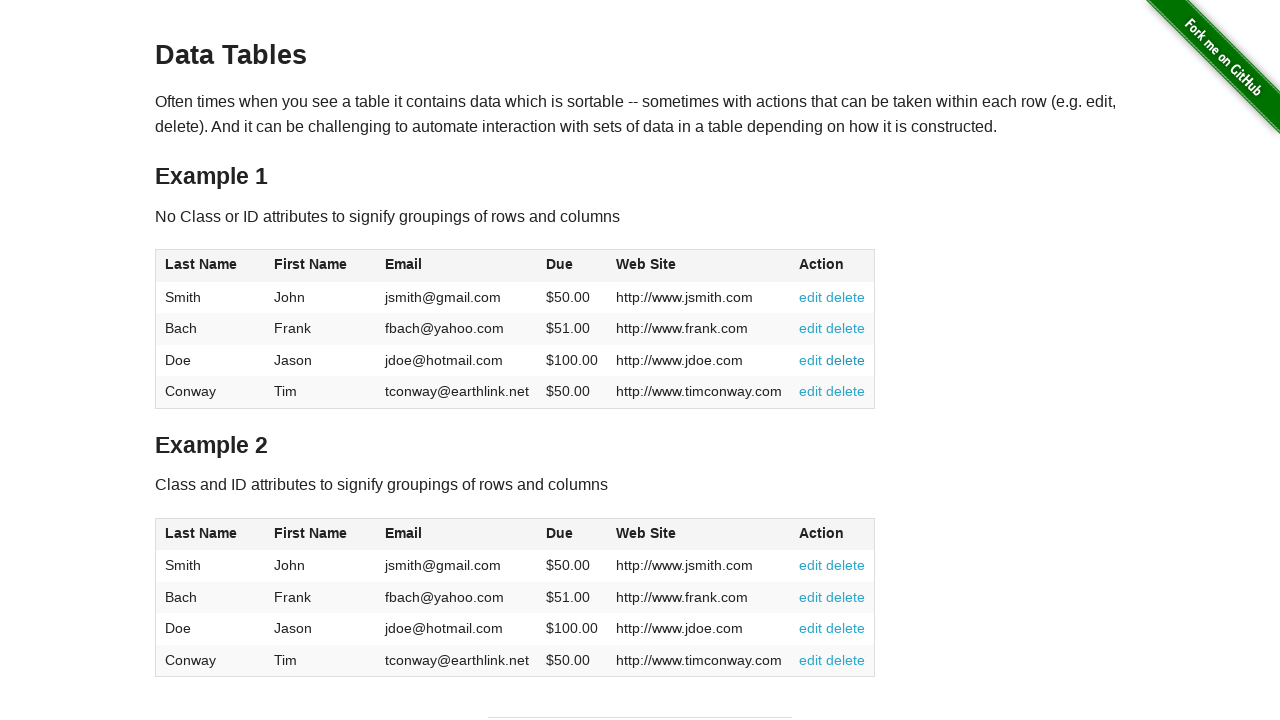